Tests date input and radio button interaction by entering a date, selecting a radio option, and submitting the form

Starting URL: https://www.selenium.dev/selenium/web/web-form.html

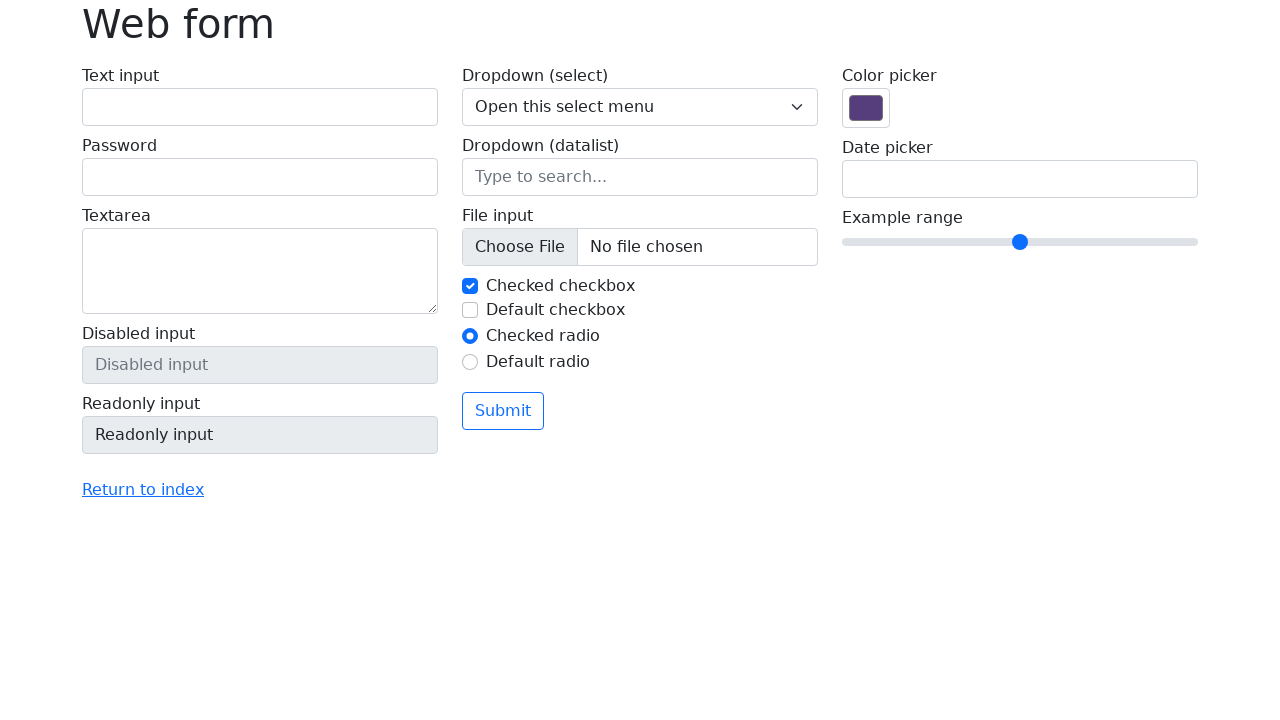

Filled date input with '2025-05-03' on input[name='my-date']
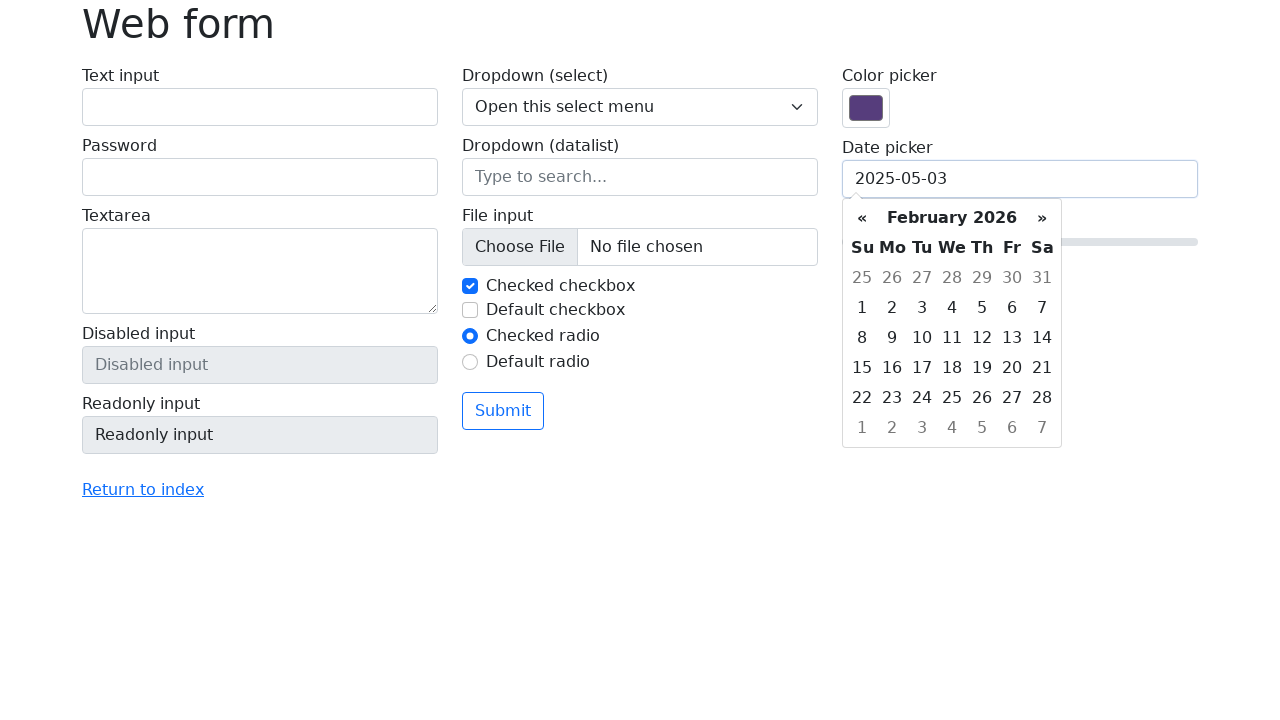

Selected first radio button option on #my-radio-1
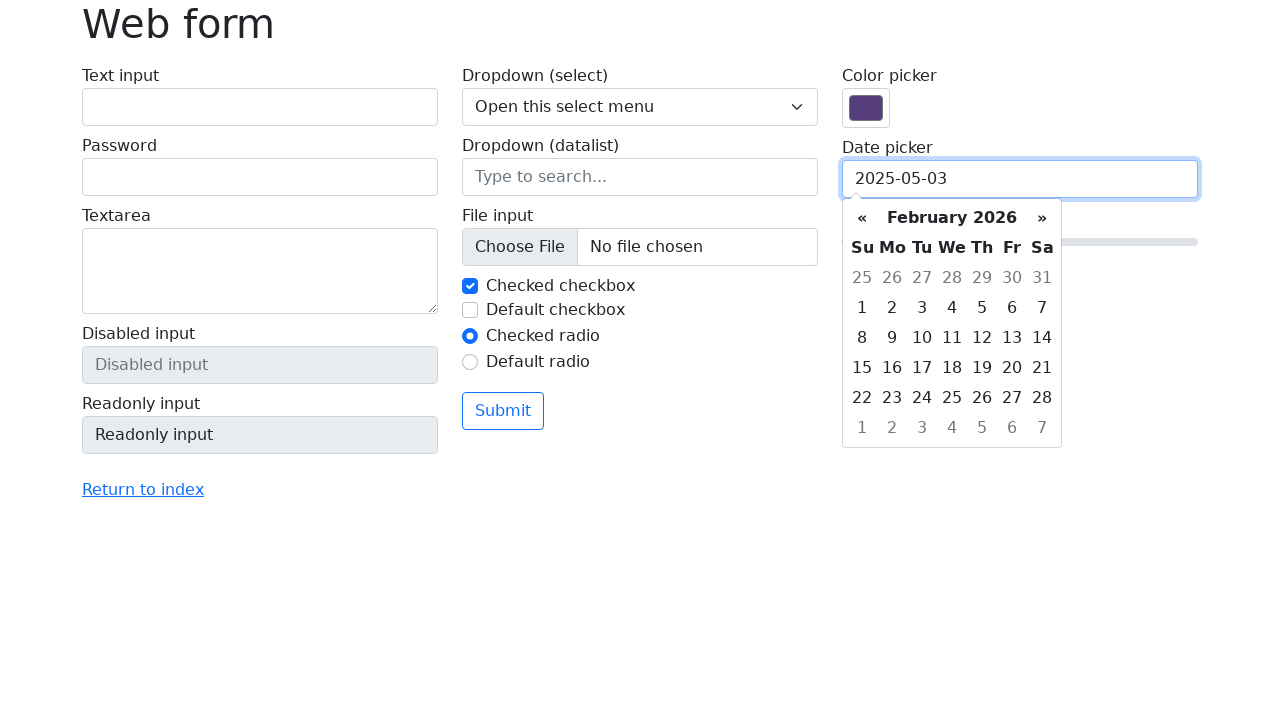

Clicked submit button to submit form at (503, 411) on button[type='submit']
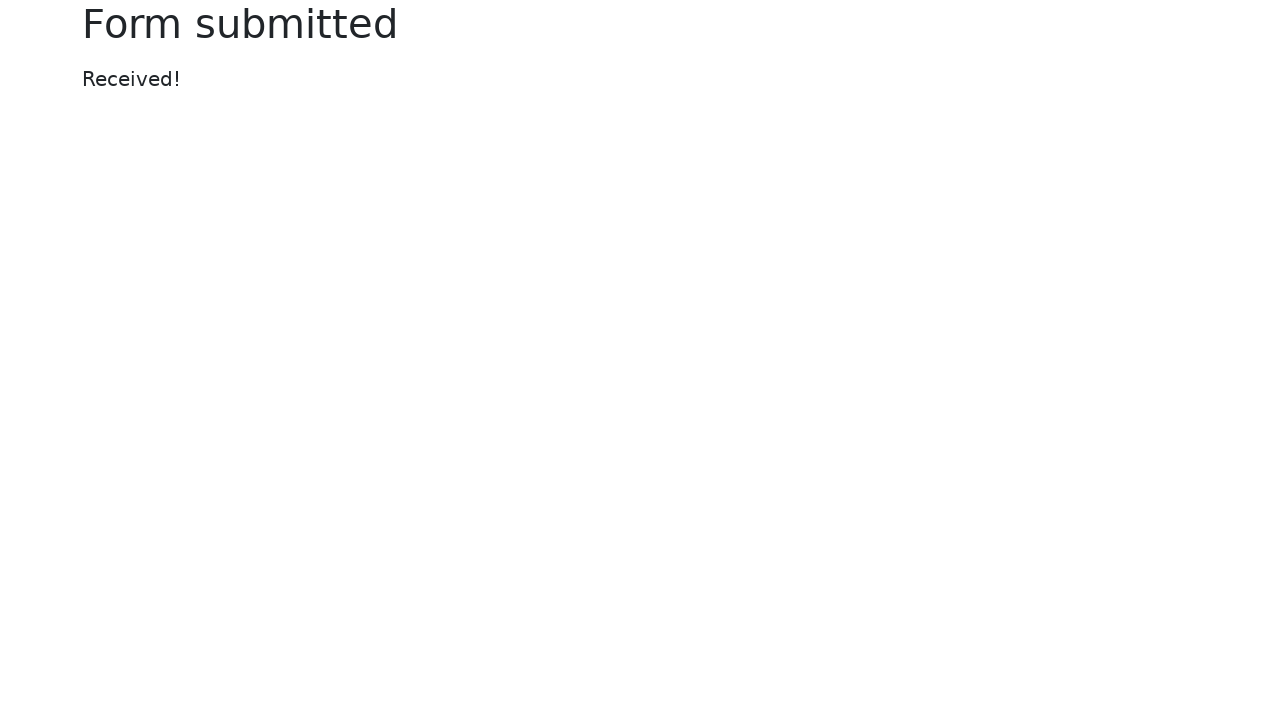

Verified submission success message appeared
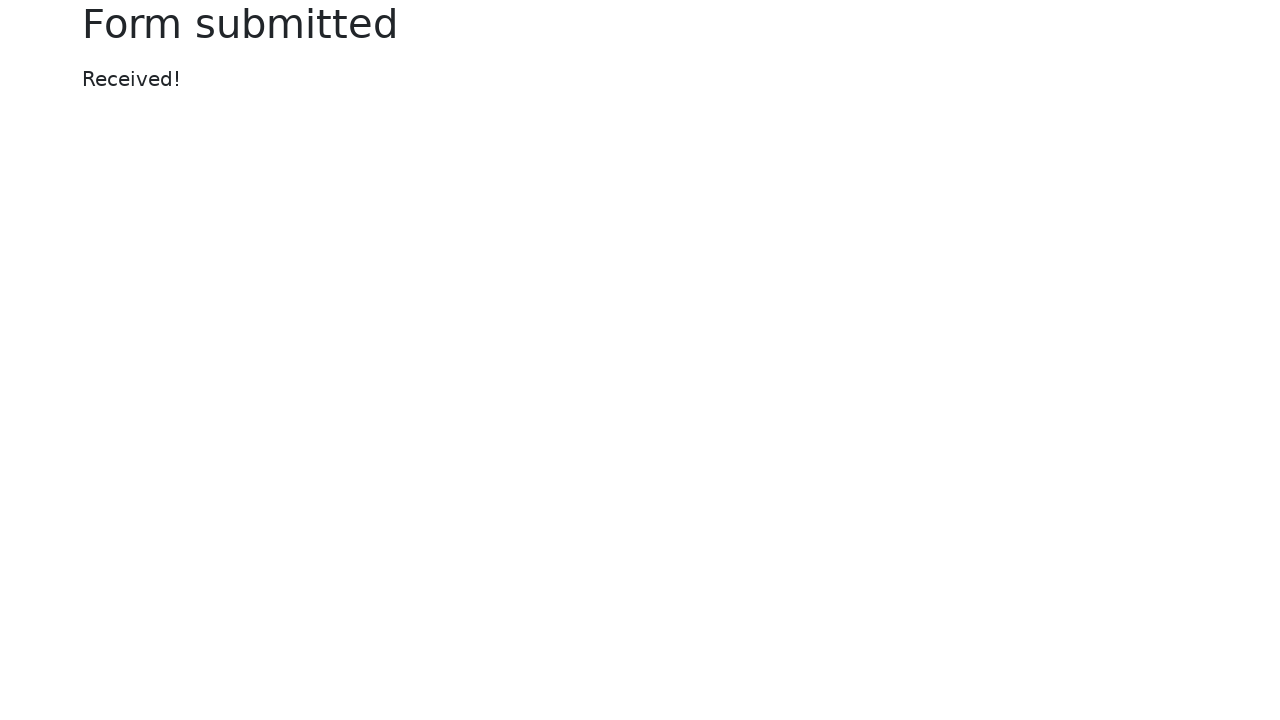

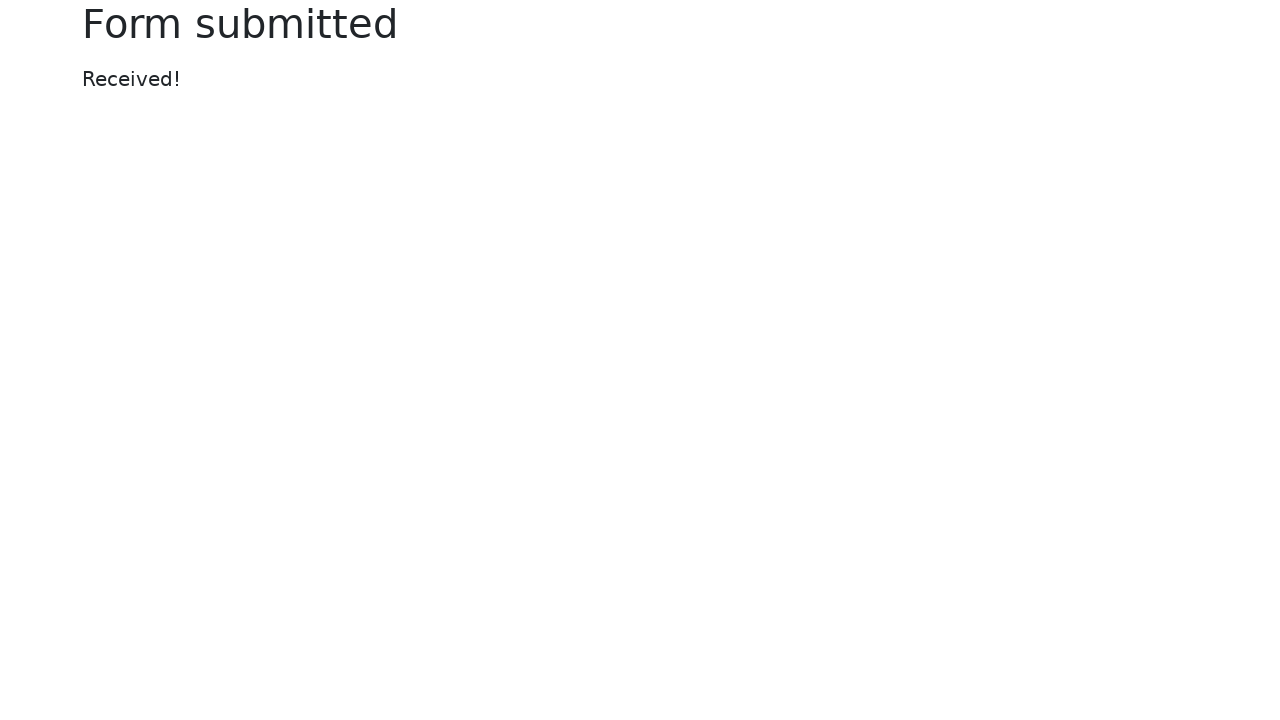